Tests dropdown functionality by navigating to UI Testing Concepts section, clicking on Dropdown, and selecting "India" from a country dropdown menu using visible text selection.

Starting URL: https://demoapps.qspiders.com/

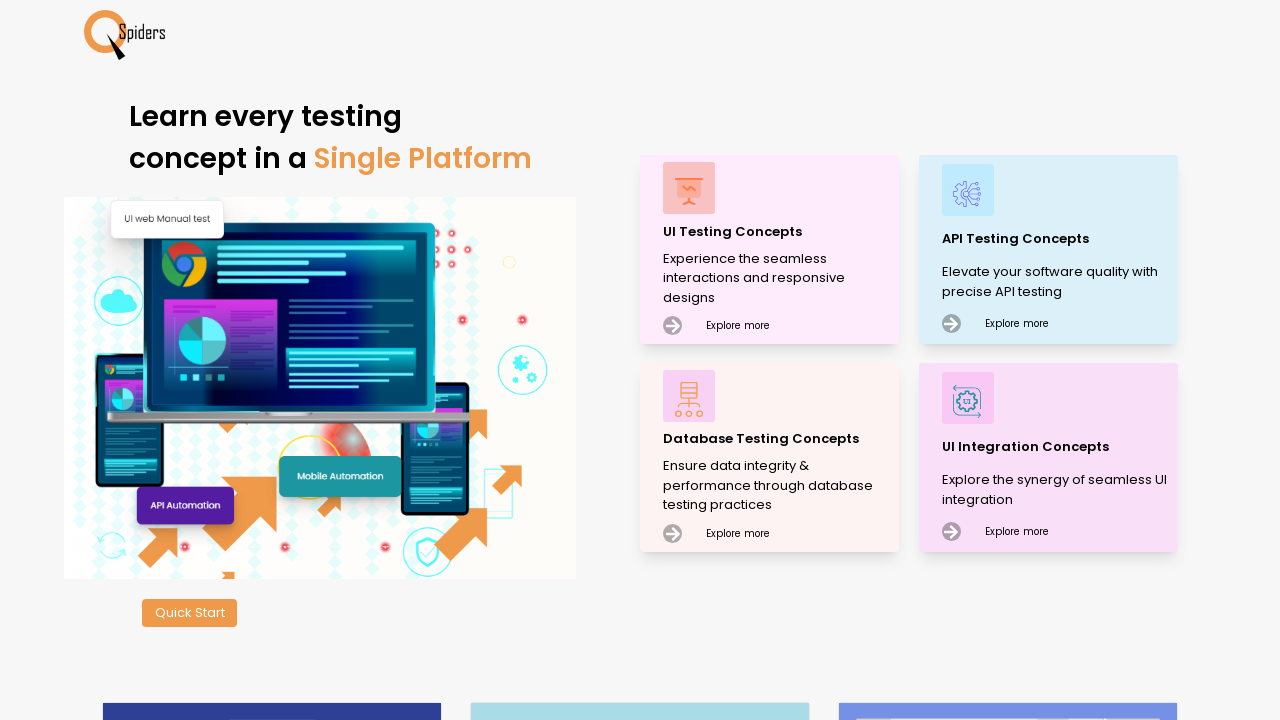

Clicked on 'UI Testing Concepts' section at (778, 232) on //p[text()="UI Testing Concepts"]
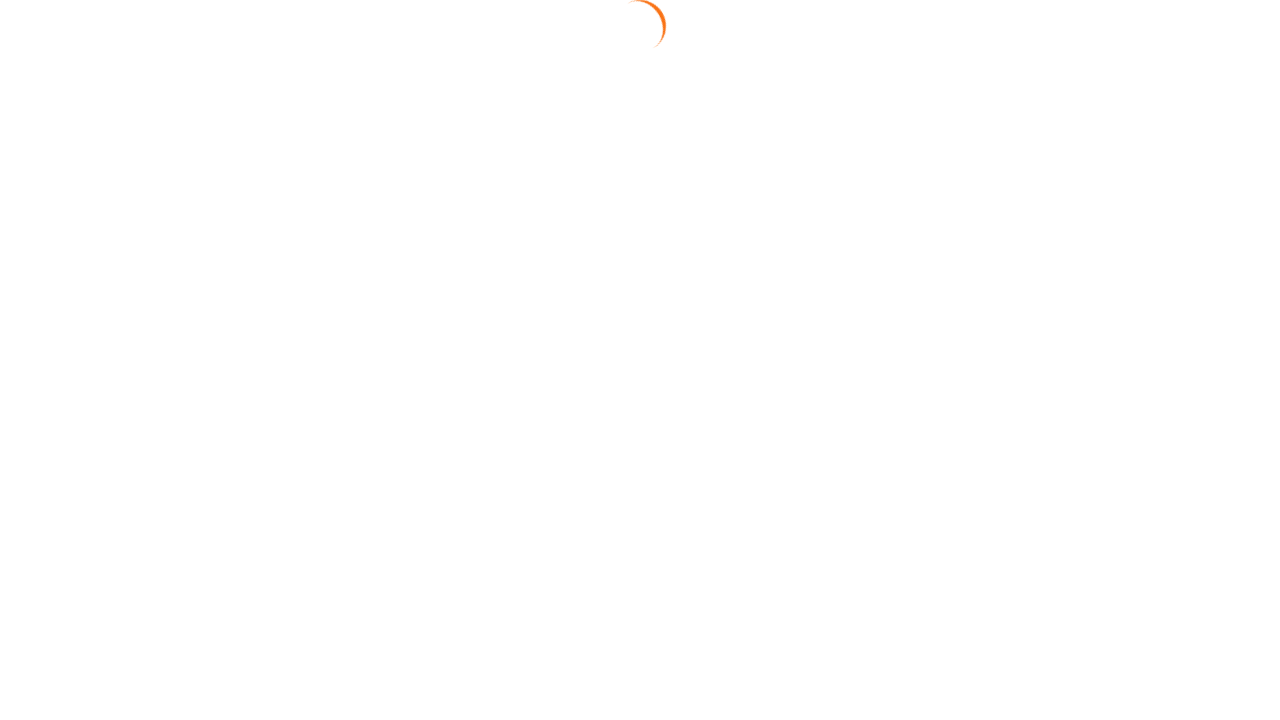

Clicked on 'Dropdown' section at (52, 350) on xpath=//section[text()='Dropdown']
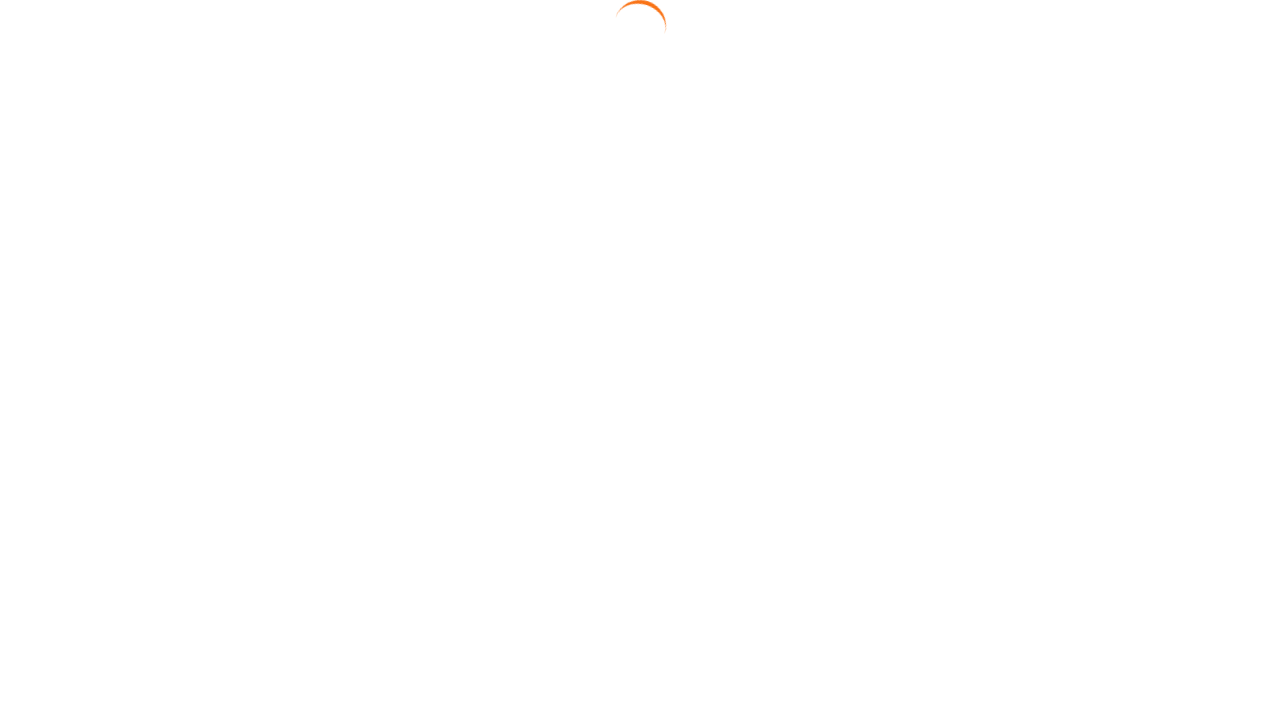

Selected 'India' from country dropdown menu on #select3
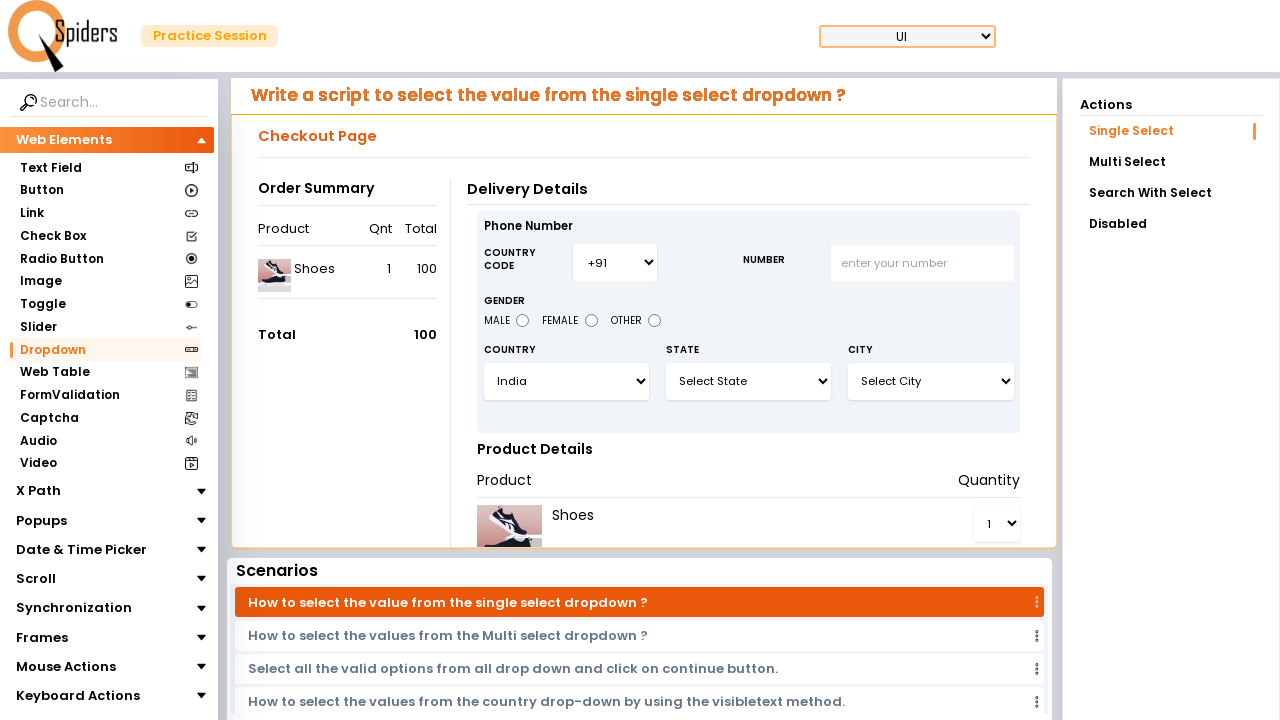

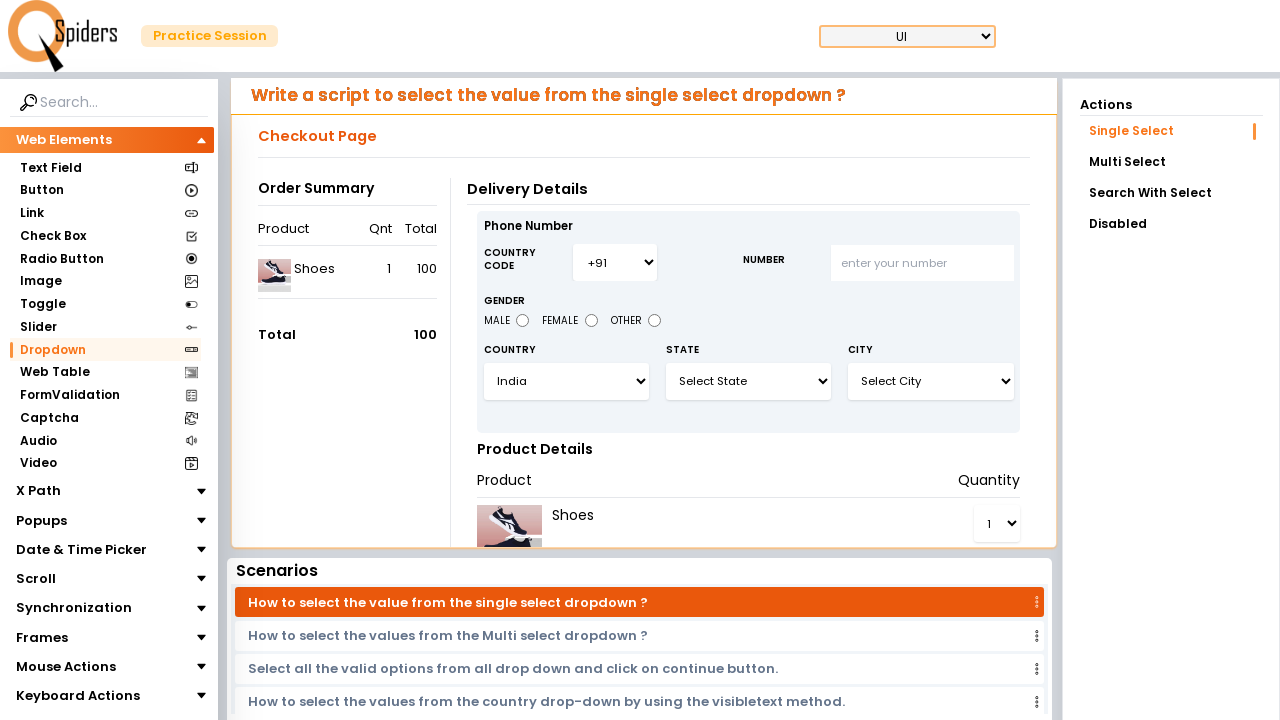